Tests clearing the completed state of all items by toggling the mark all checkbox

Starting URL: https://demo.playwright.dev/todomvc

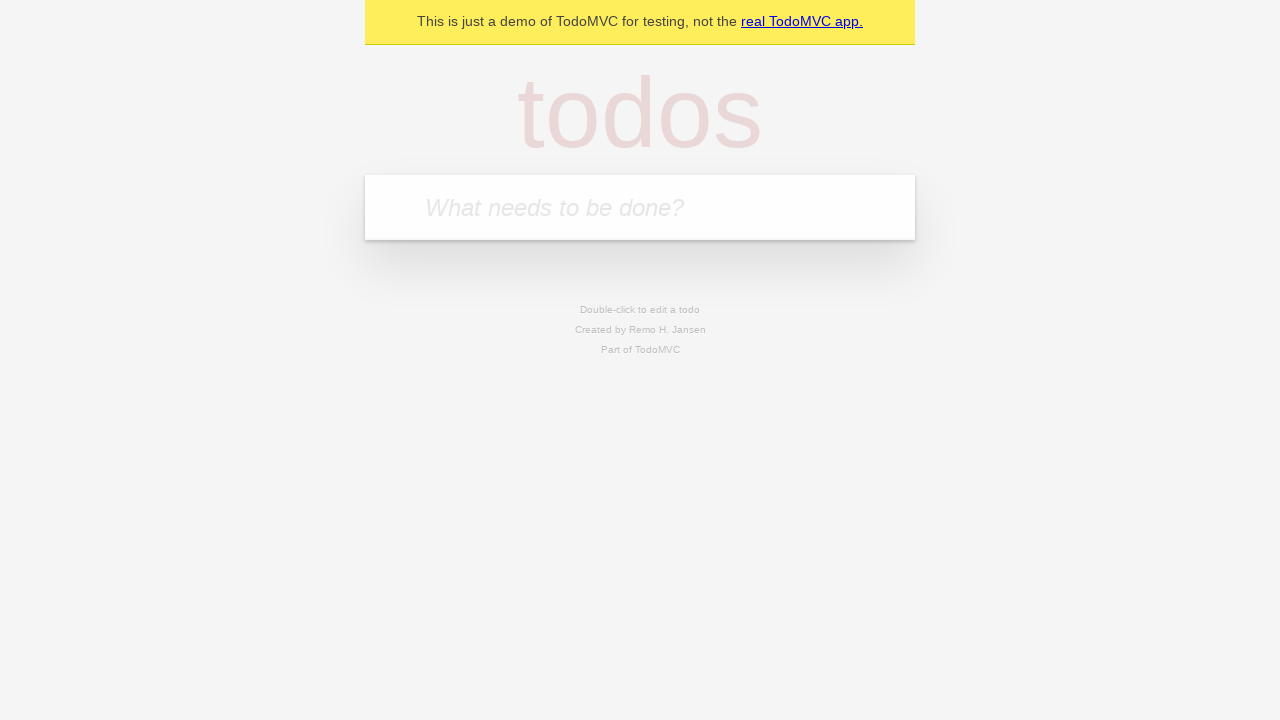

Filled todo input with 'buy some cheese' on internal:attr=[placeholder="What needs to be done?"i]
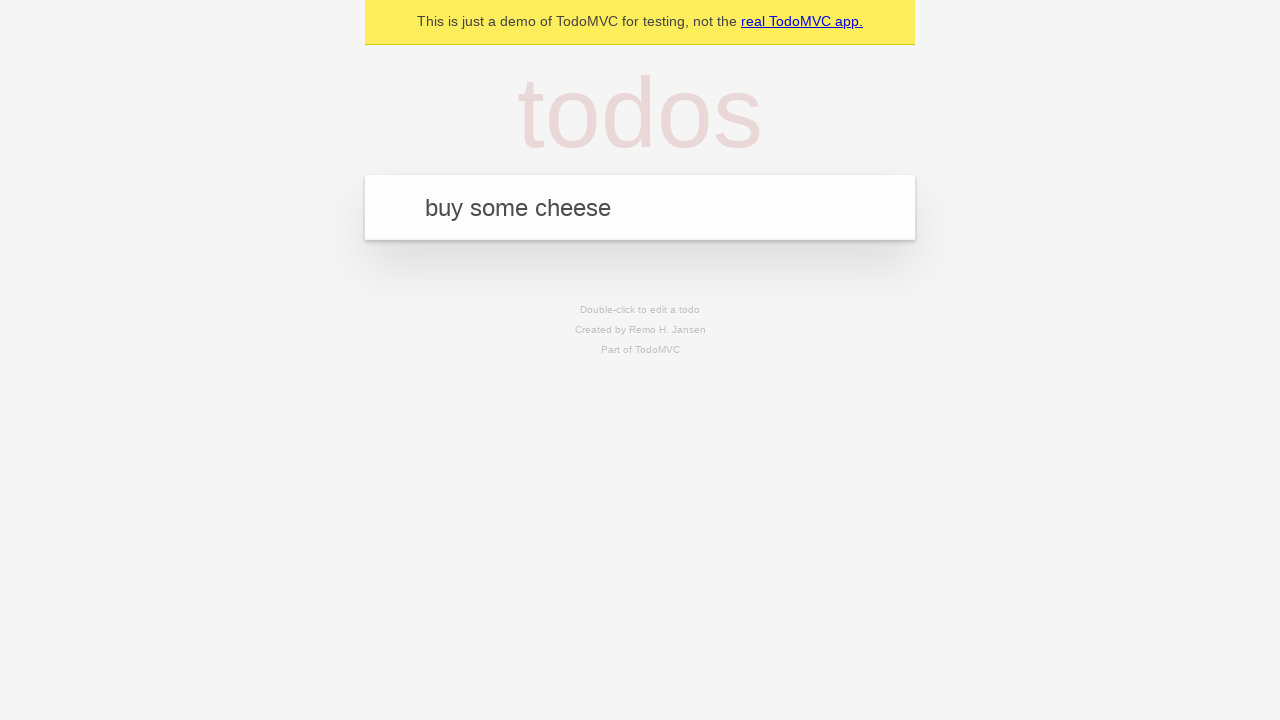

Pressed Enter to create todo 'buy some cheese' on internal:attr=[placeholder="What needs to be done?"i]
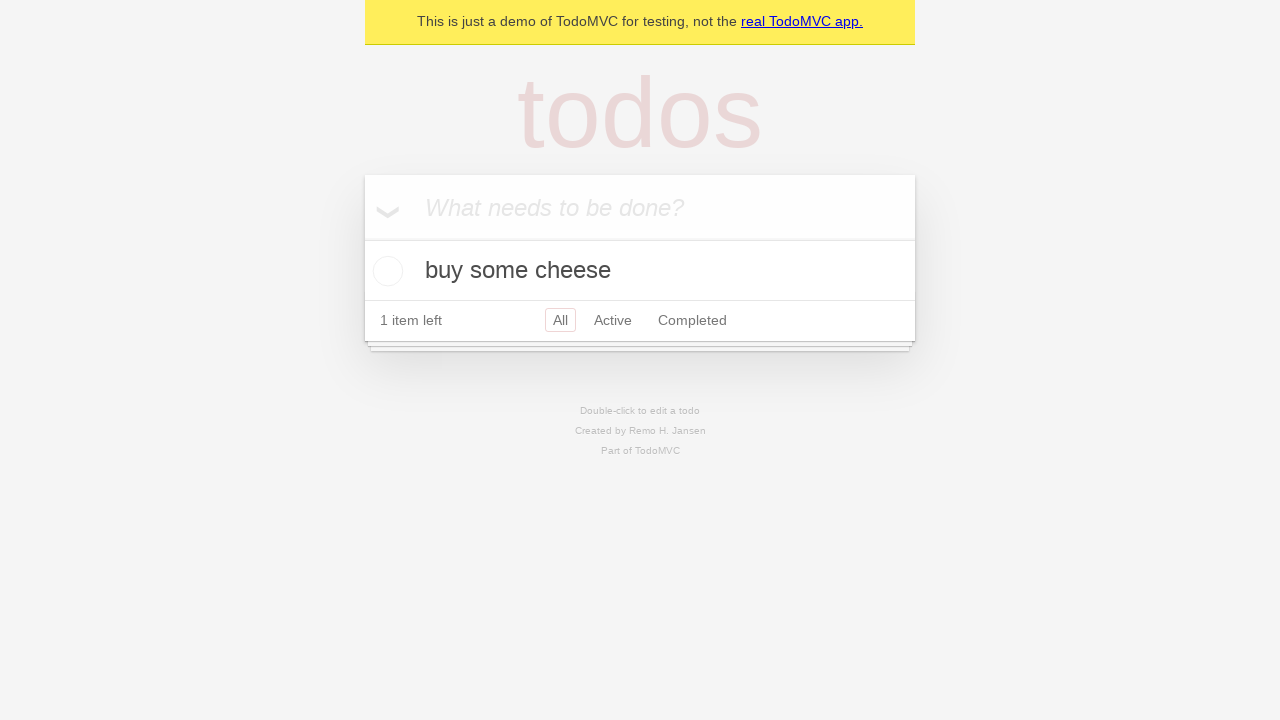

Filled todo input with 'feed the cat' on internal:attr=[placeholder="What needs to be done?"i]
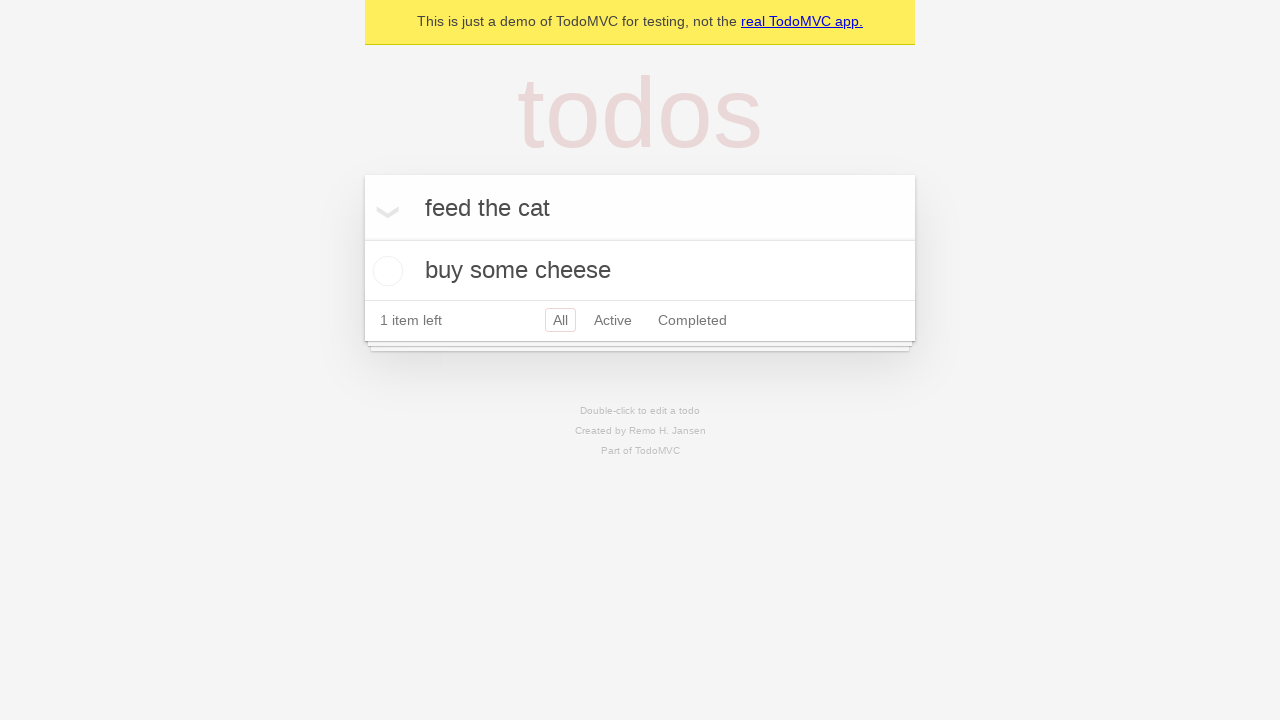

Pressed Enter to create todo 'feed the cat' on internal:attr=[placeholder="What needs to be done?"i]
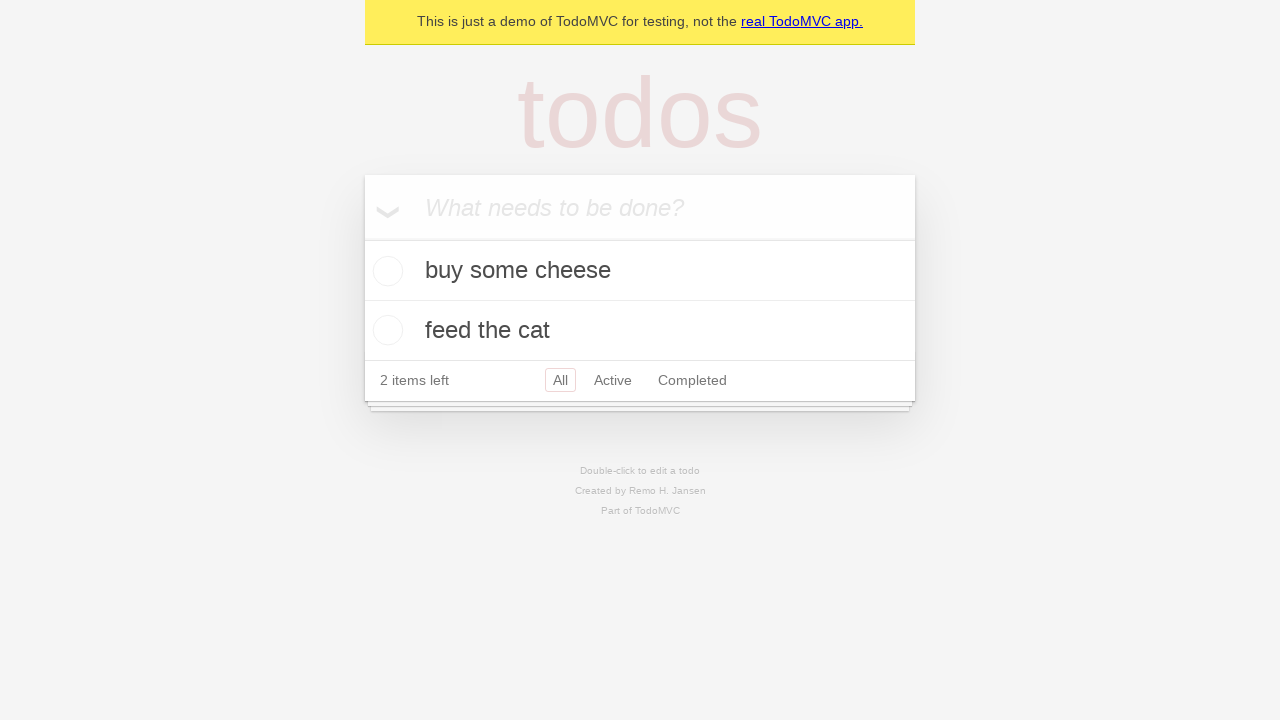

Filled todo input with 'book a doctors appointment' on internal:attr=[placeholder="What needs to be done?"i]
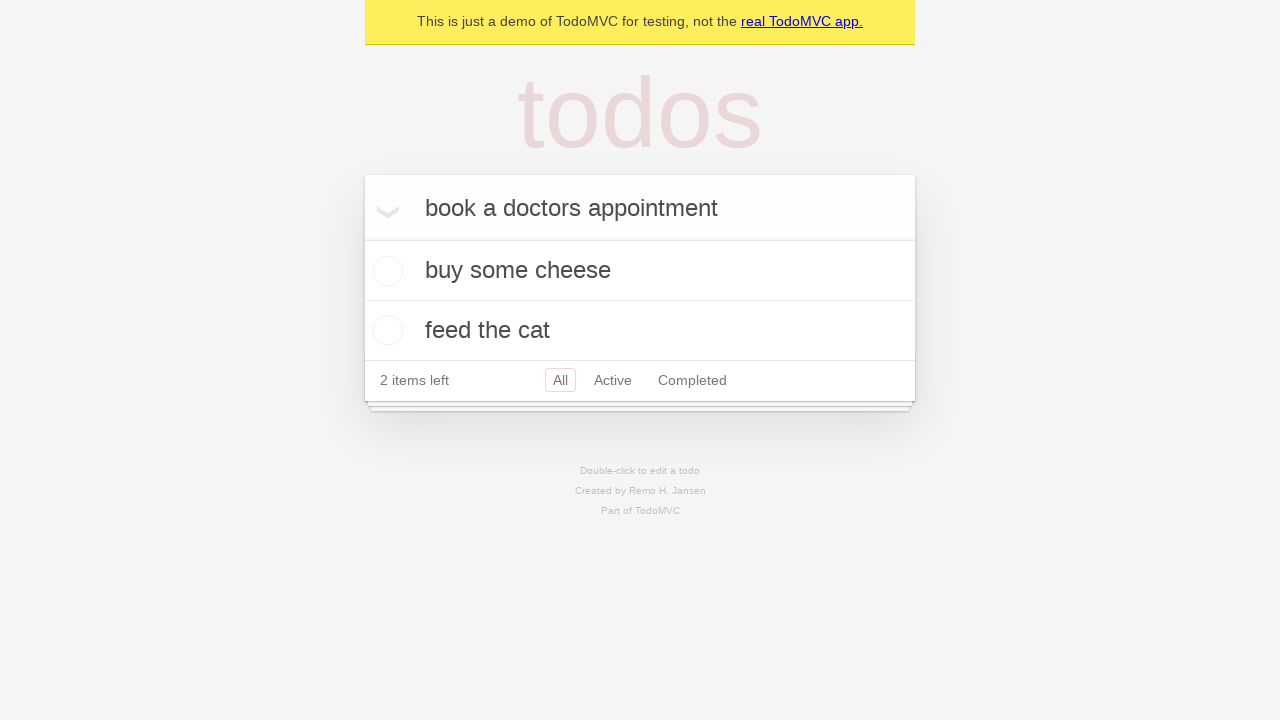

Pressed Enter to create todo 'book a doctors appointment' on internal:attr=[placeholder="What needs to be done?"i]
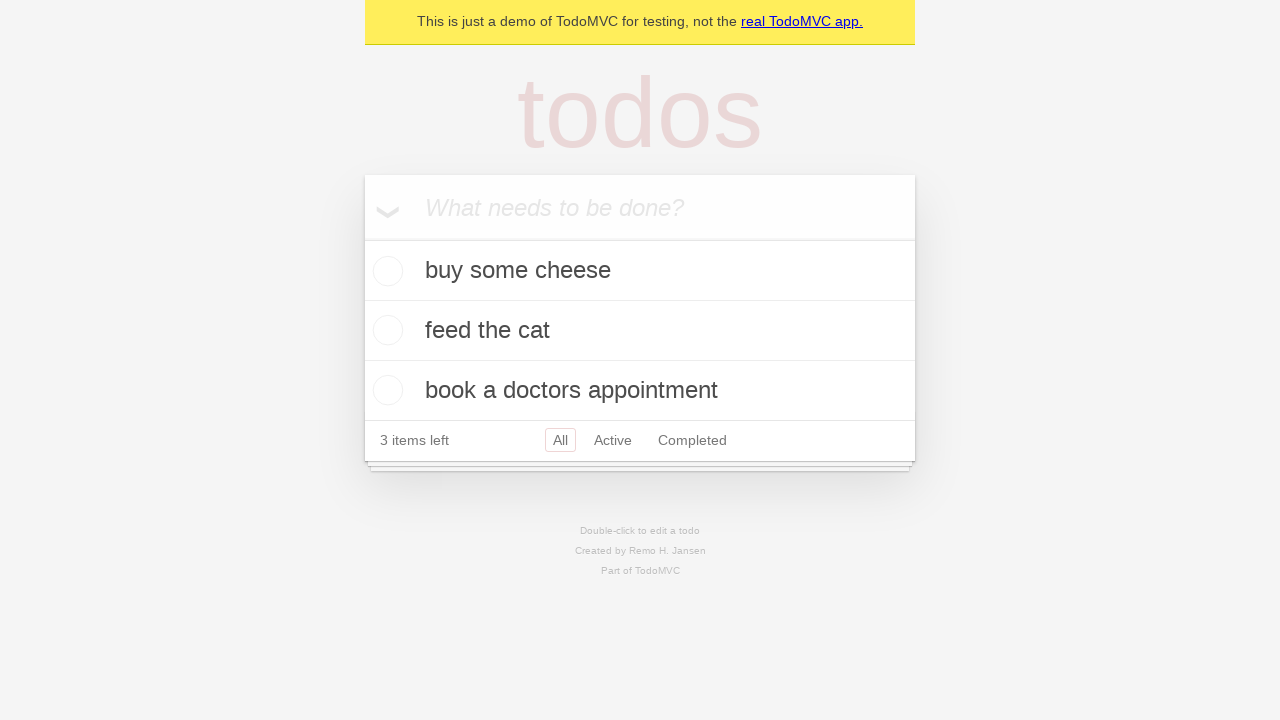

Waited for all 3 todo items to be created
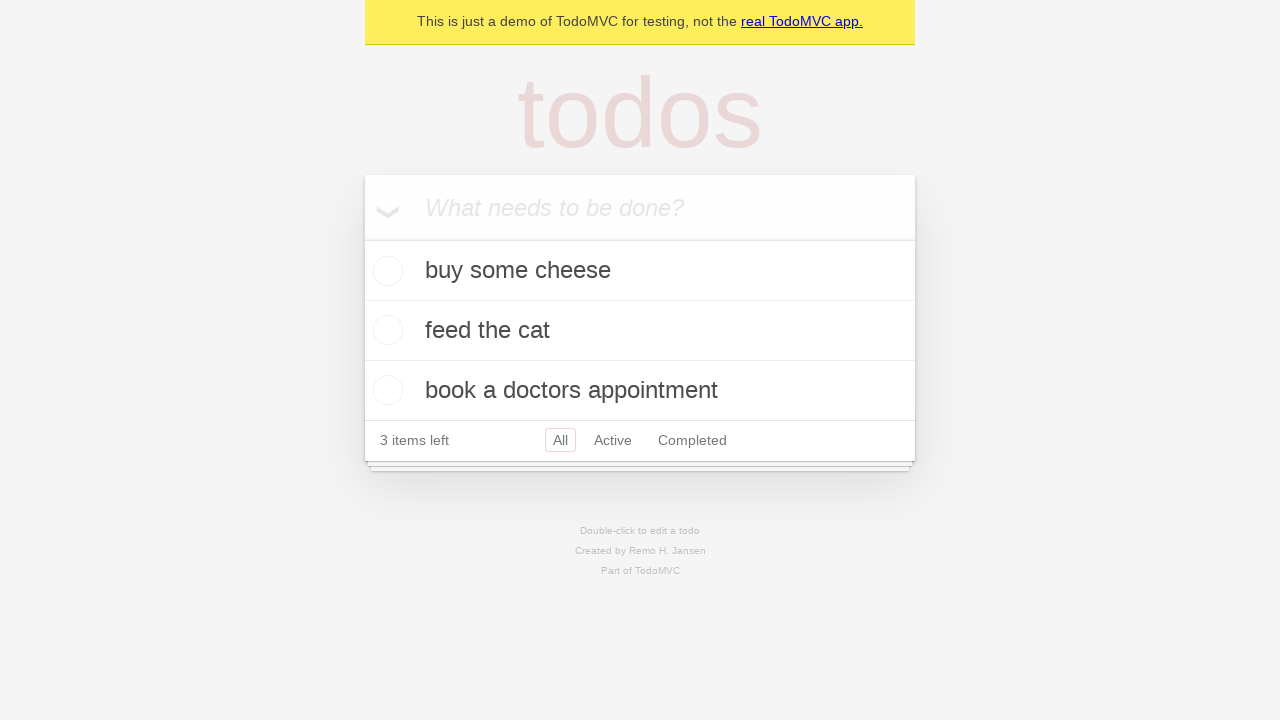

Checked the 'Mark all as complete' checkbox to mark all todos as completed at (362, 238) on internal:label="Mark all as complete"i
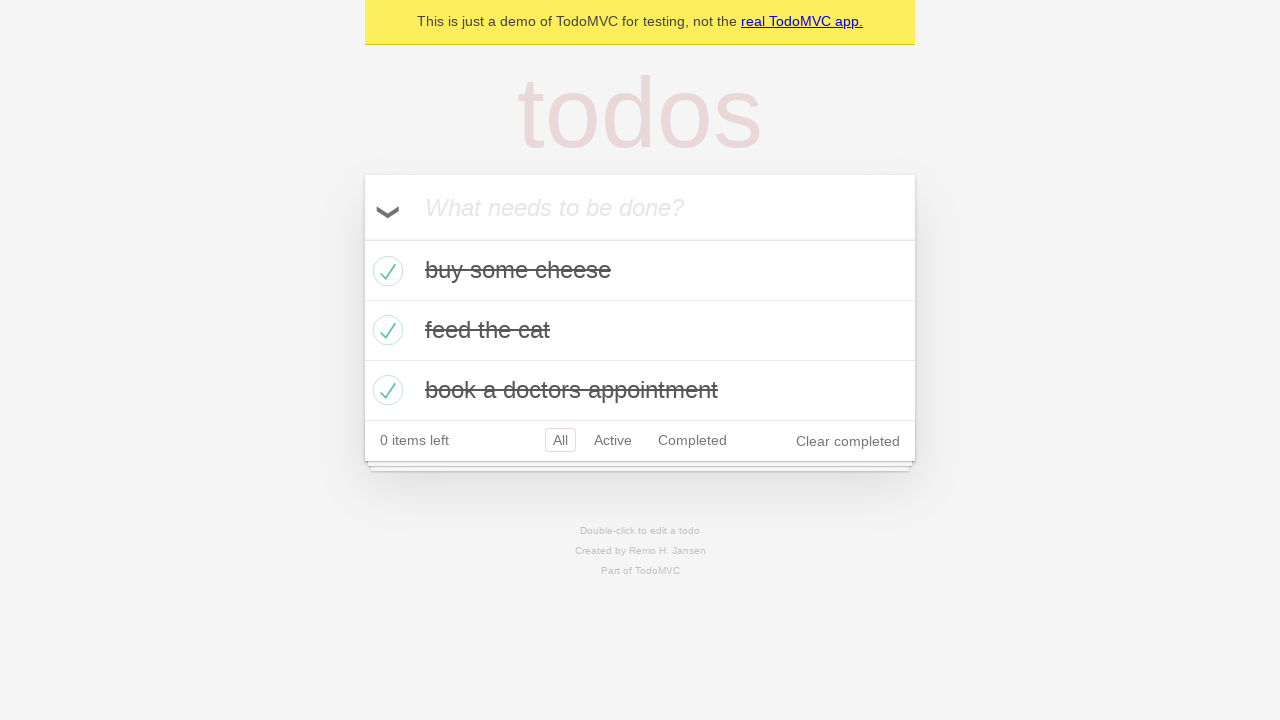

Unchecked the 'Mark all as complete' checkbox to clear all completed states at (362, 238) on internal:label="Mark all as complete"i
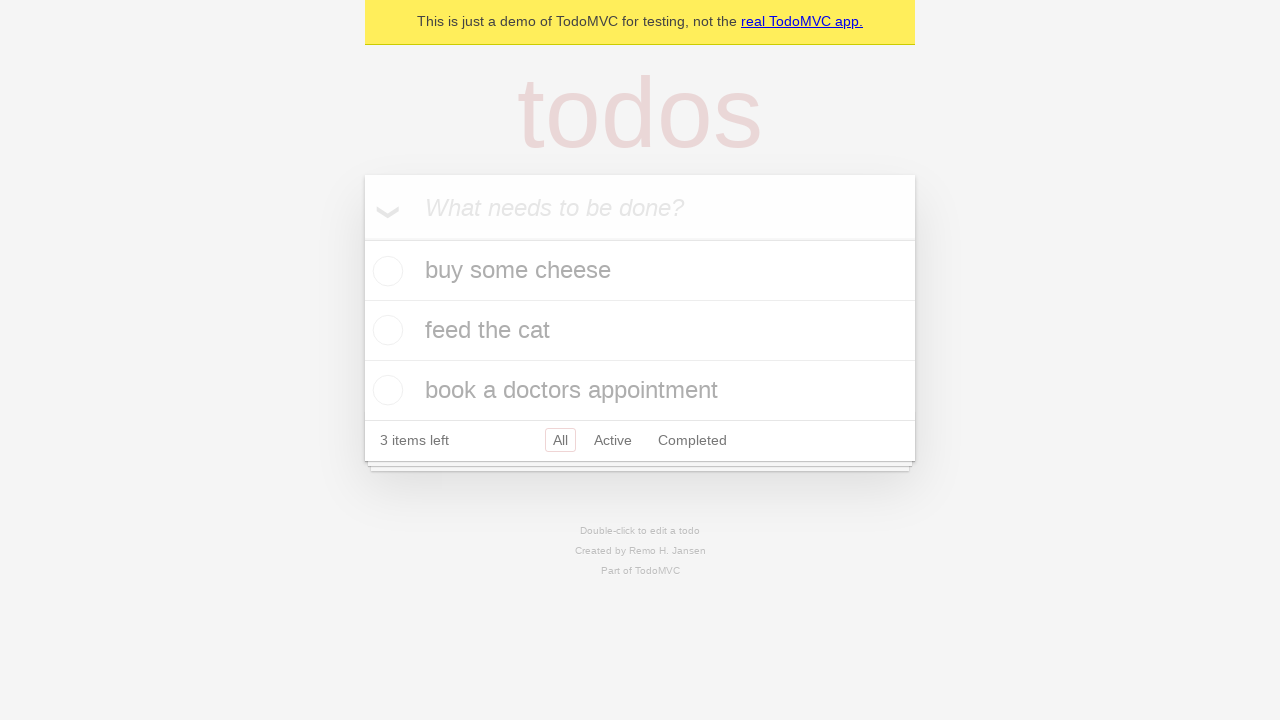

Waited for UI to update after clearing completed state
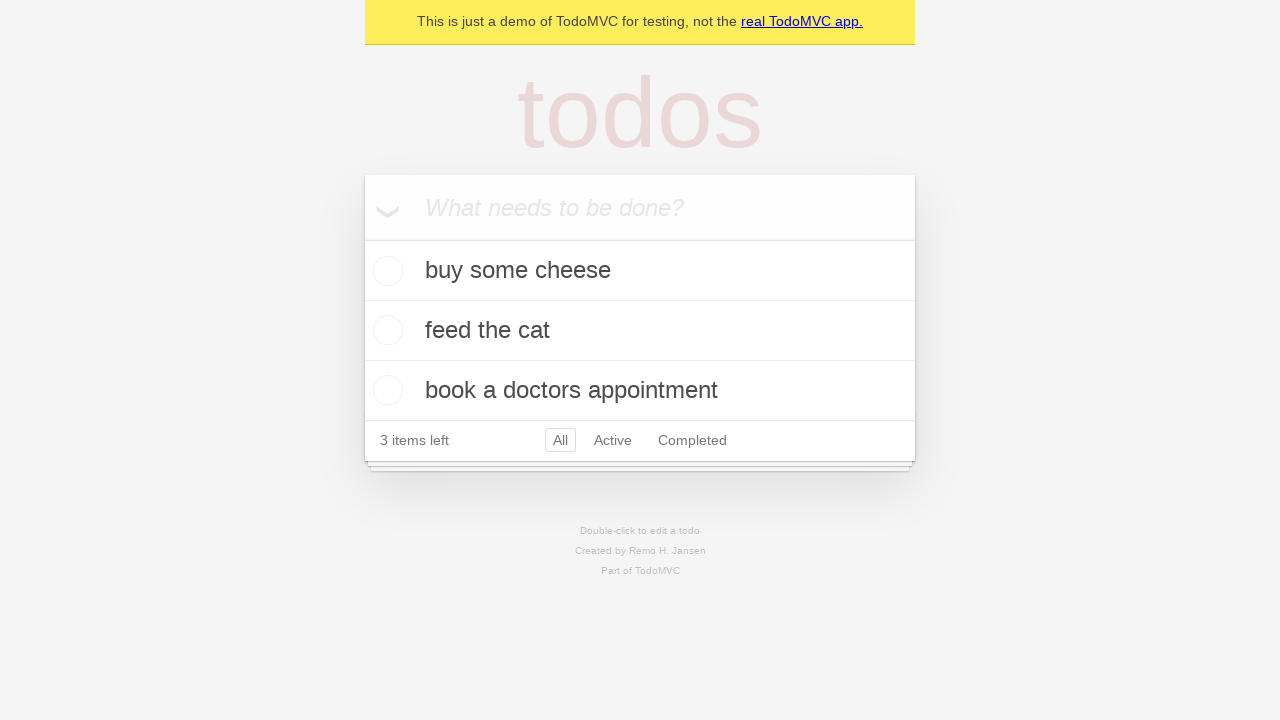

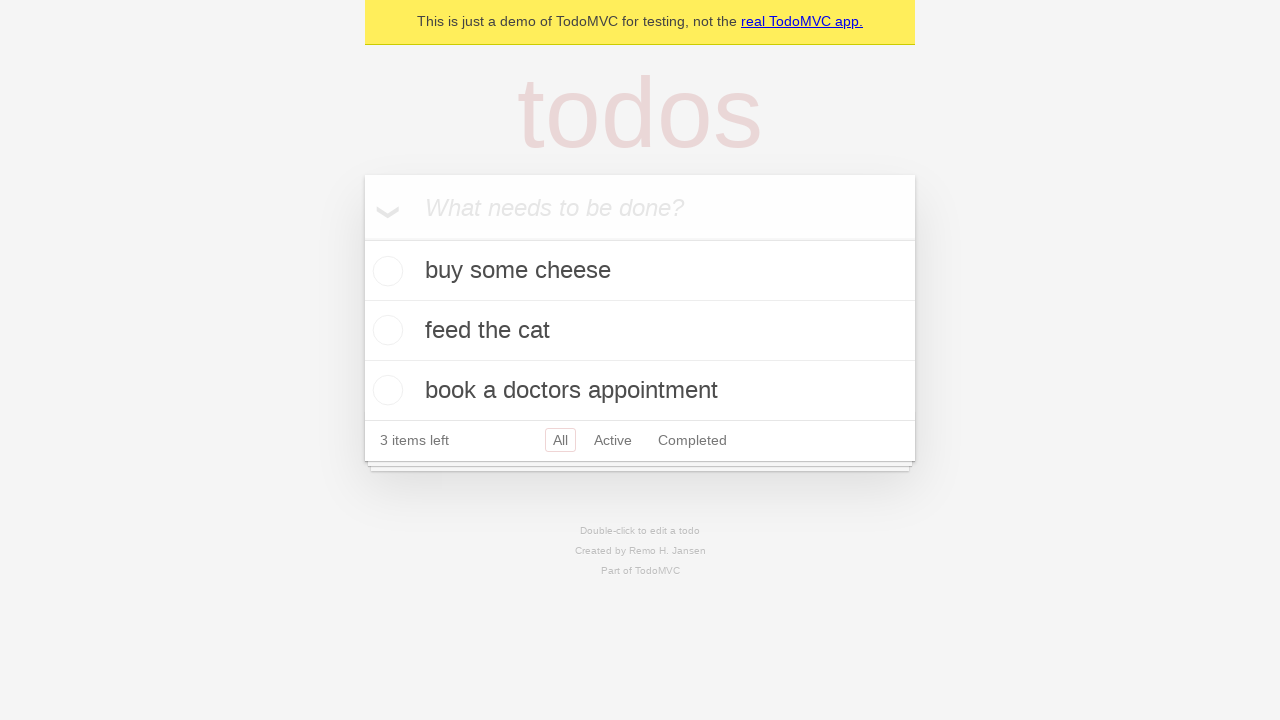